Tests the event type search filter by selecting "Avalanche" and "Wildfire" options and searching.

Starting URL: https://bcparks.ca/active-advisories/

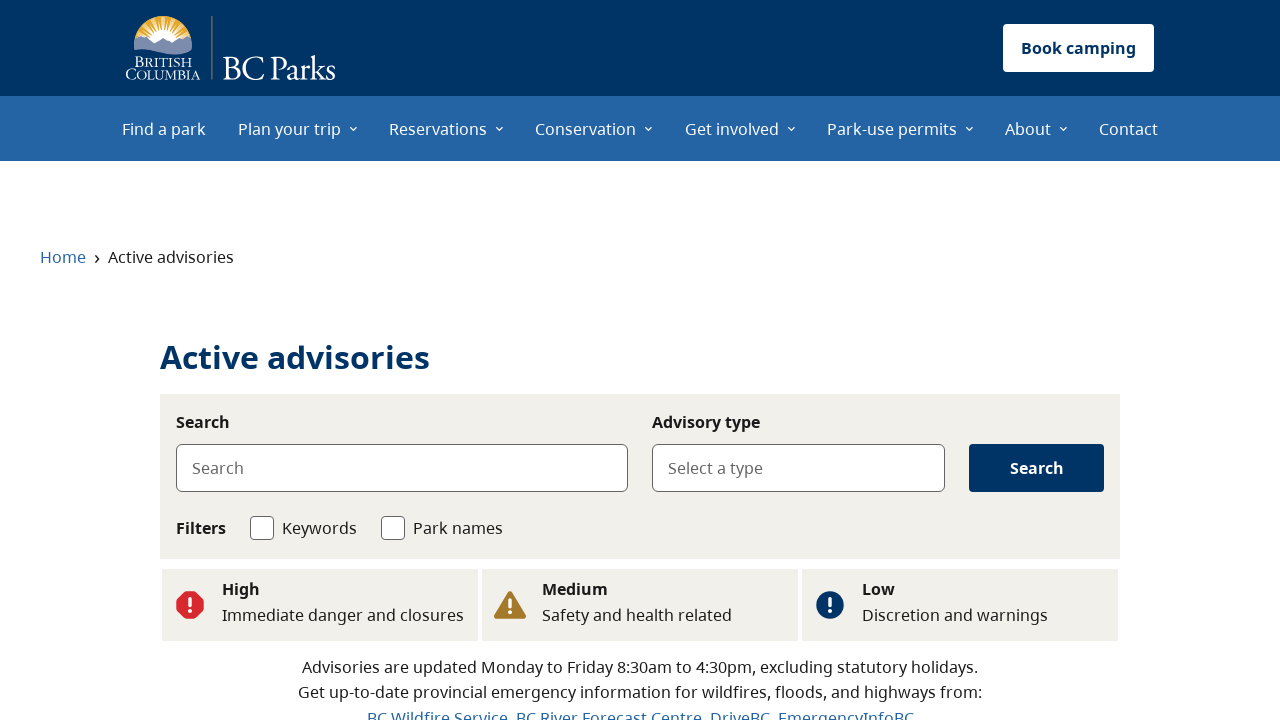

Waited for page to fully load (networkidle)
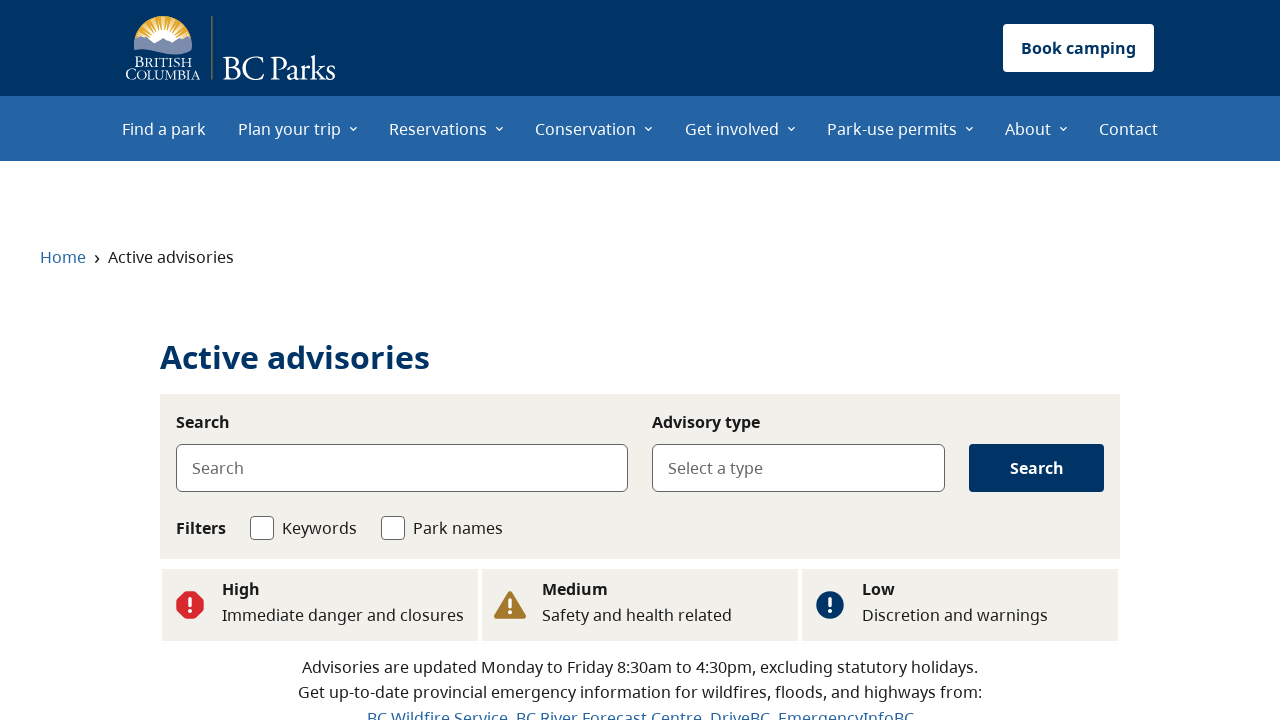

Clicked on type selector dropdown at (799, 468) on internal:label="Select a type"i
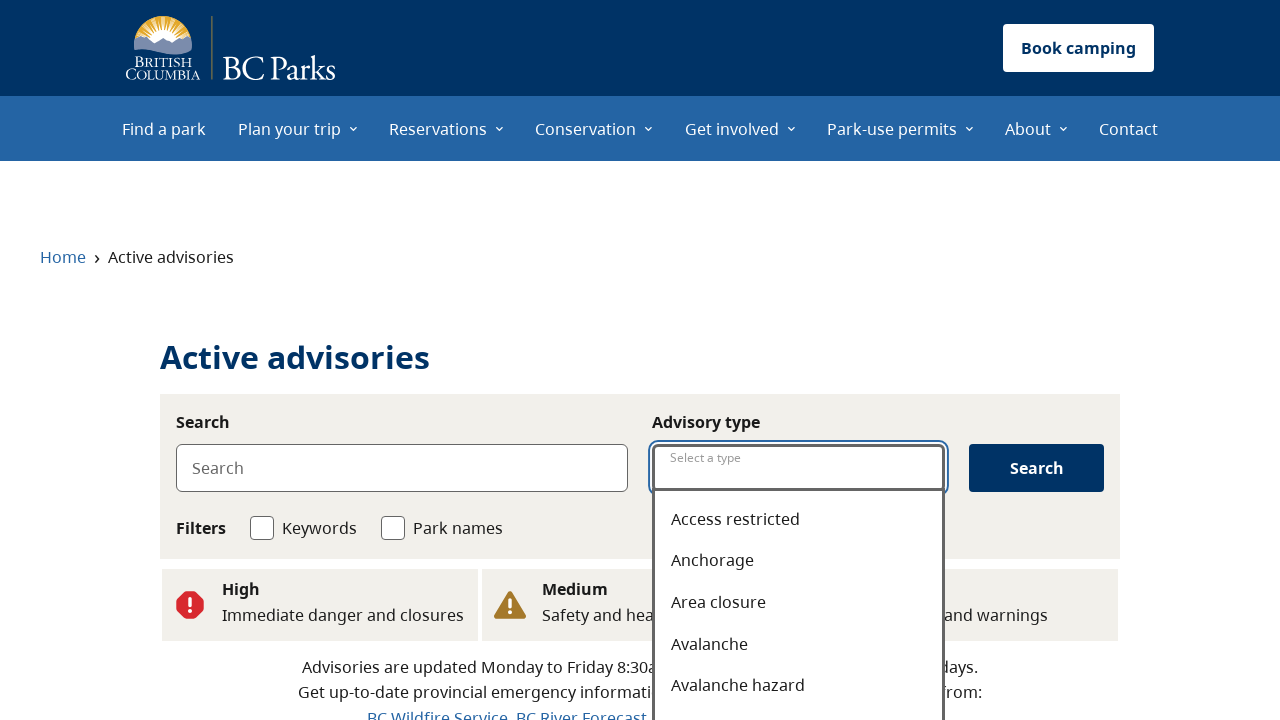

Filled type selector with 'Avalanche' on internal:label="Select a type"i
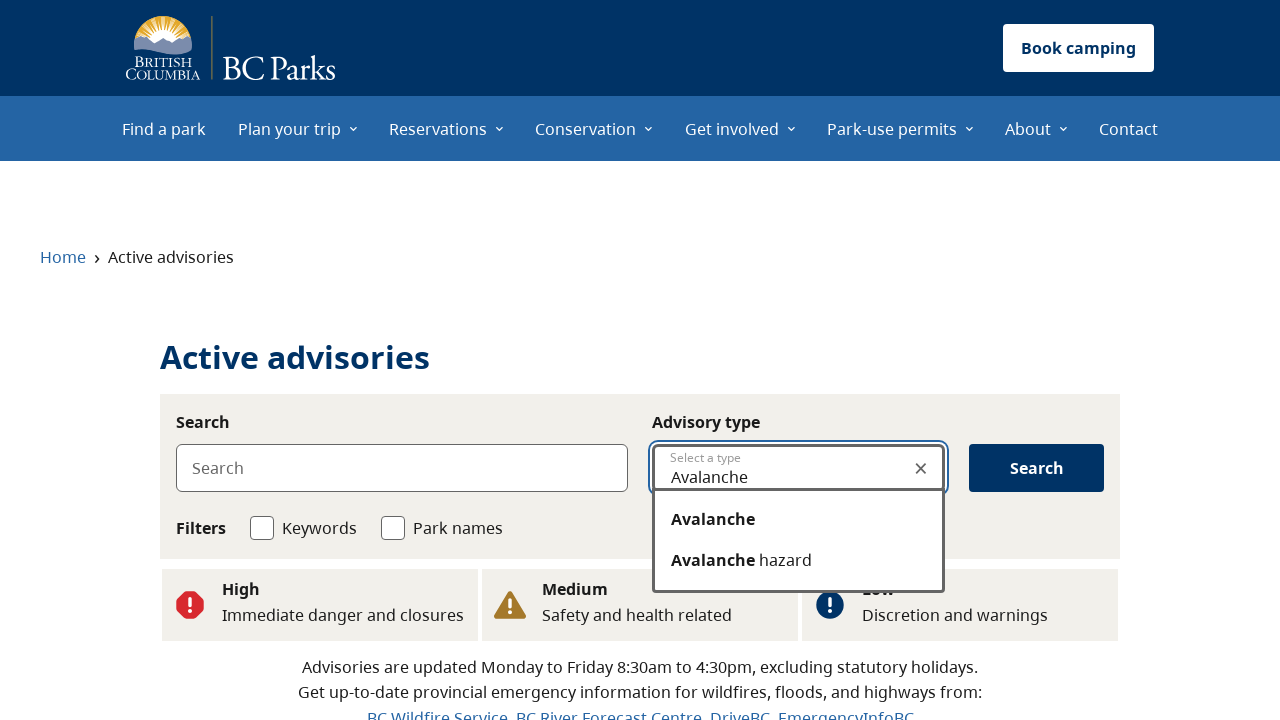

Selected 'Avalanche' option from dropdown at (799, 520) on internal:role=option[name="Avalanche"s]
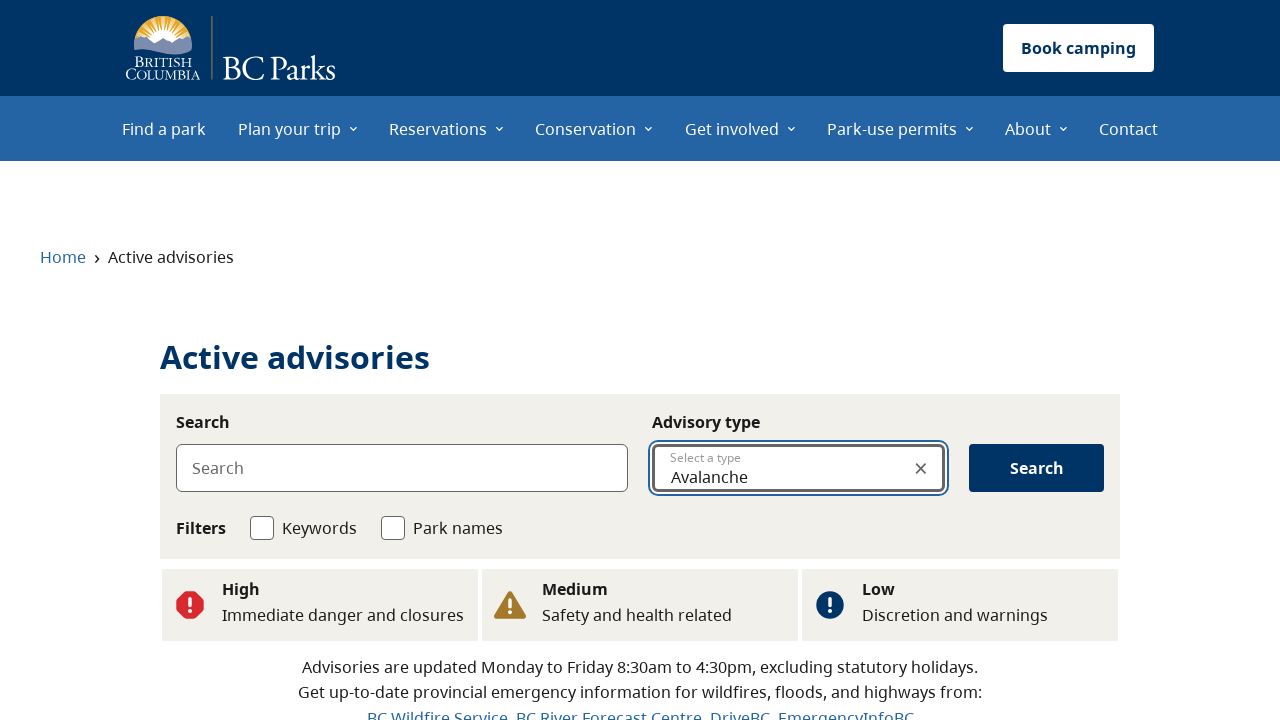

Clicked Search button to search for Avalanche events at (1037, 468) on internal:role=button[name="Search"i]
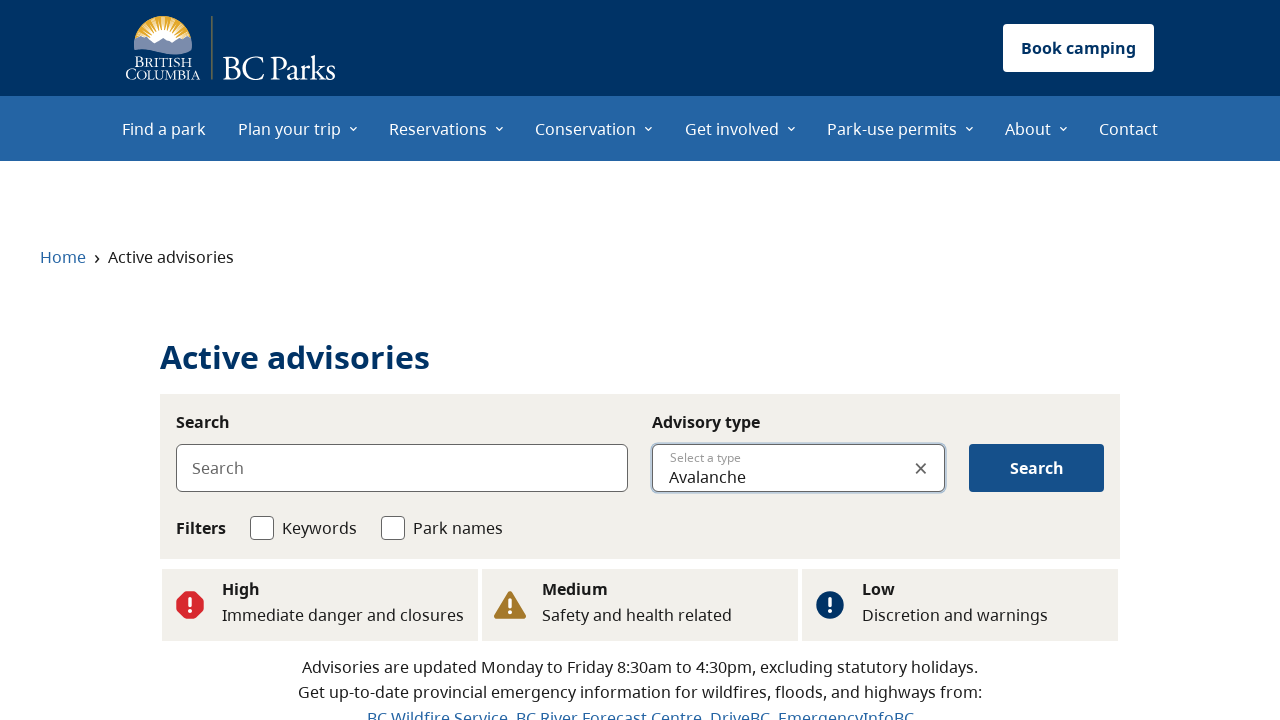

Clicked Clear button to reset selection at (921, 468) on internal:label="Clear"i
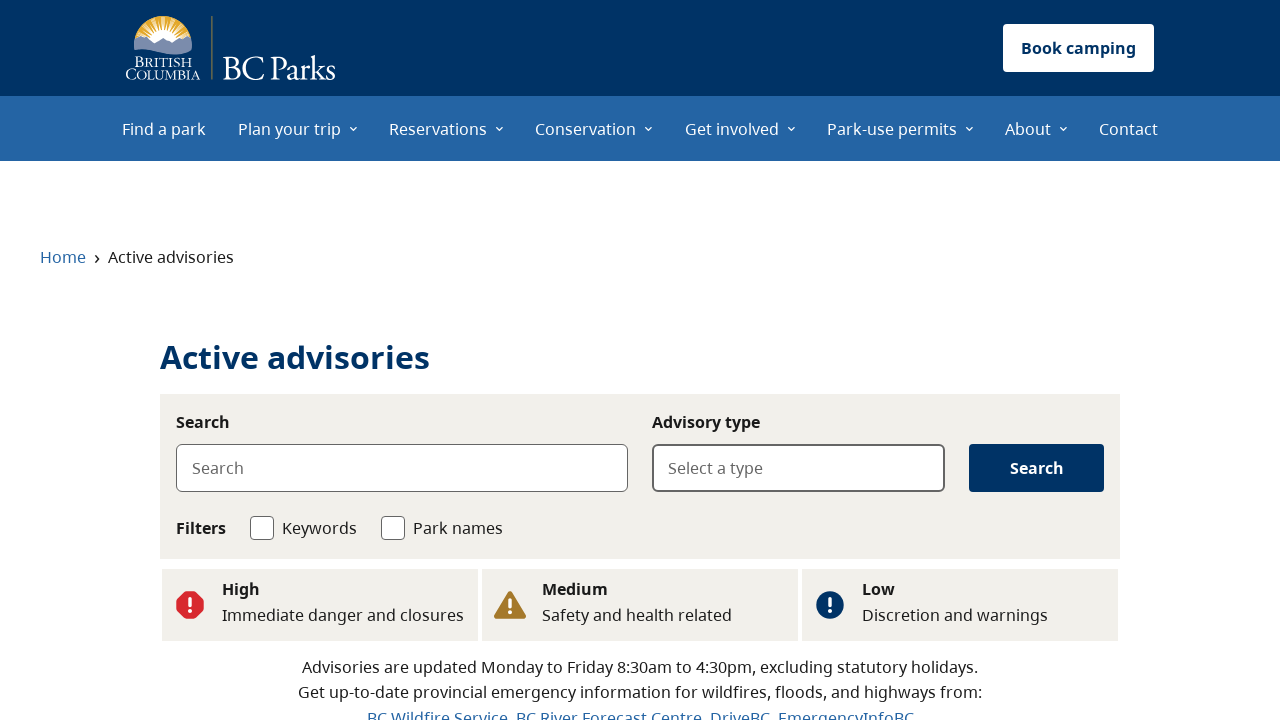

Filled type selector with 'Fire' on internal:label="Select a type"i
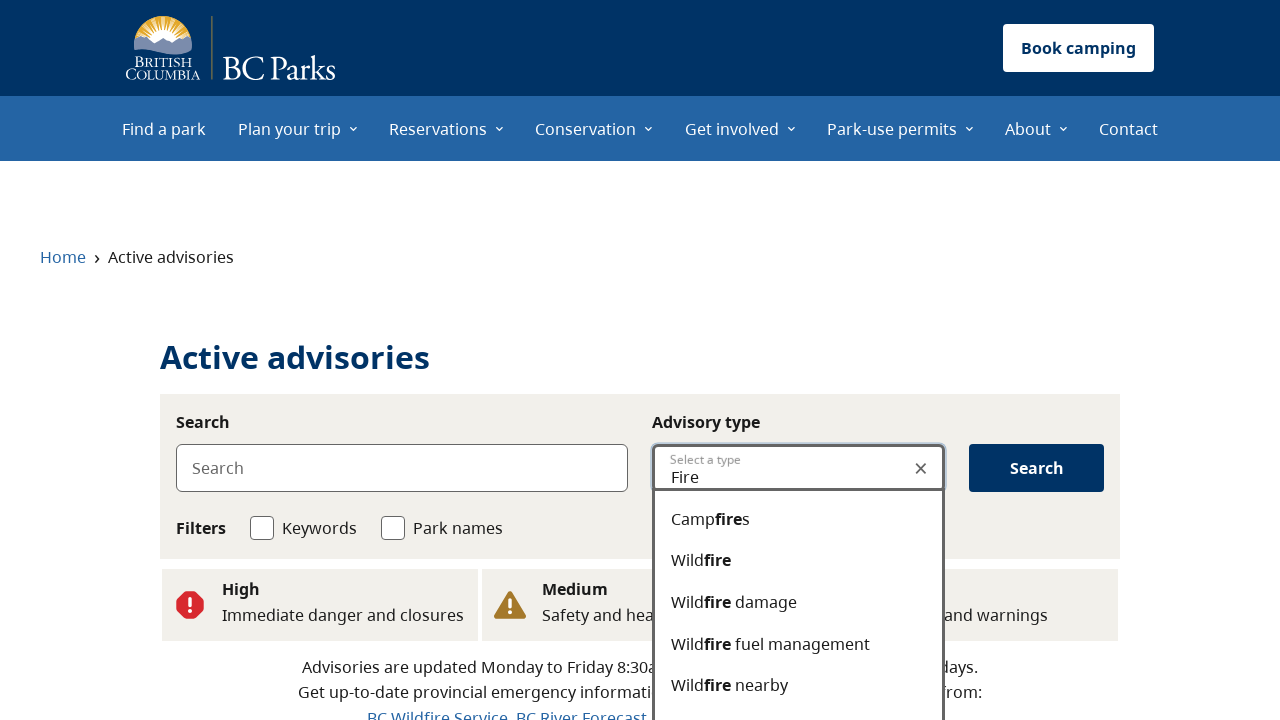

Selected 'Wildfire' option from dropdown at (799, 561) on internal:role=option[name="Wildfire"s]
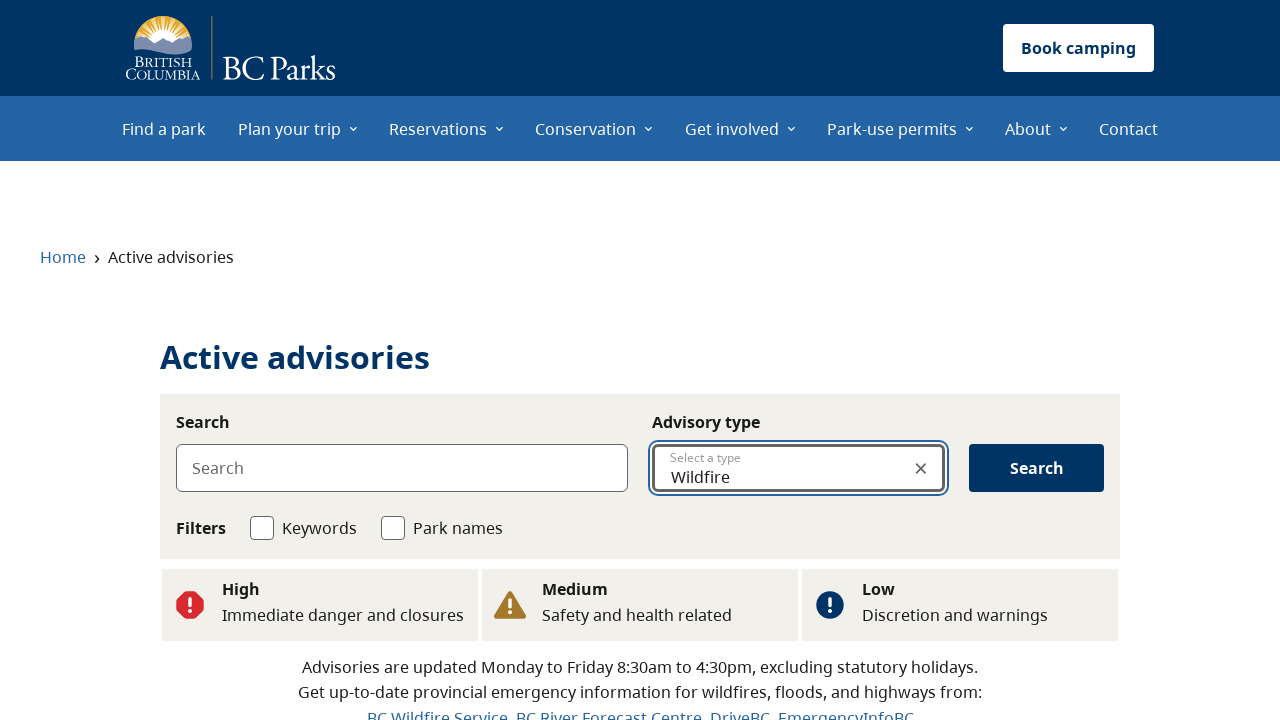

Clicked Search button to search for Wildfire events at (1037, 468) on internal:role=button[name="Search"i]
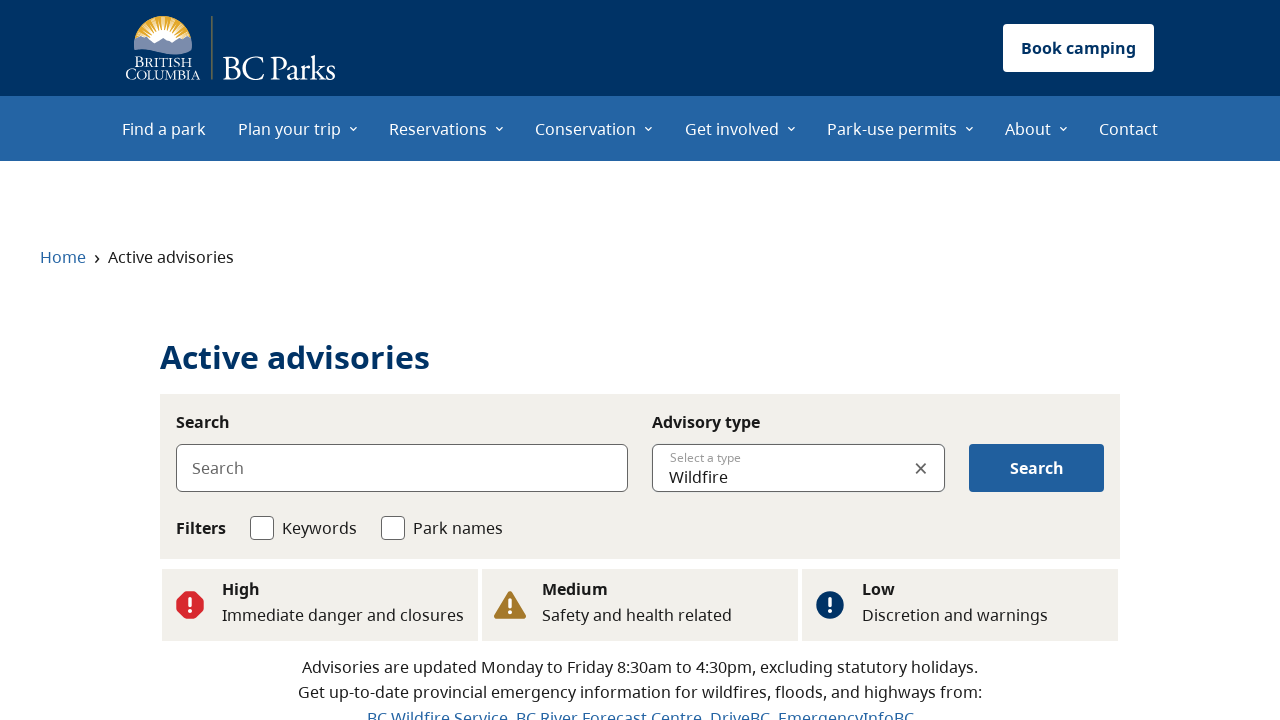

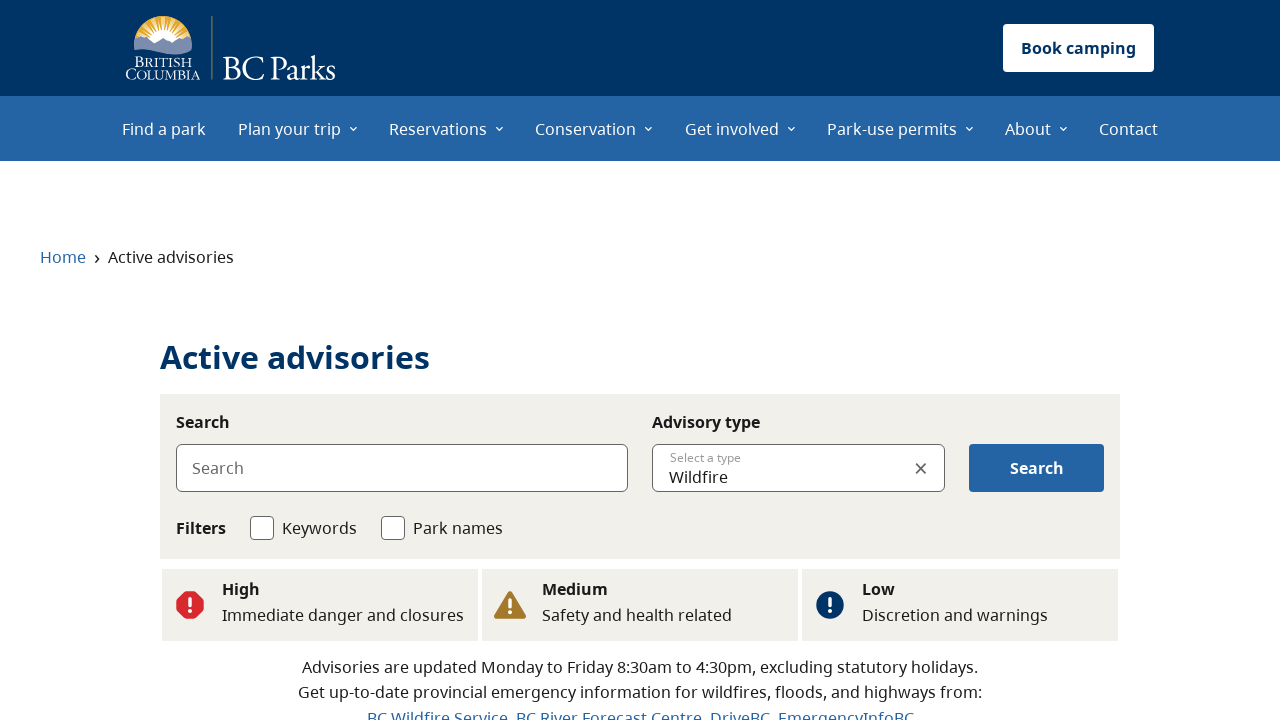